Tests scrolling and form filling by entering name and date in respective fields

Starting URL: https://formy-project.herokuapp.com/scroll

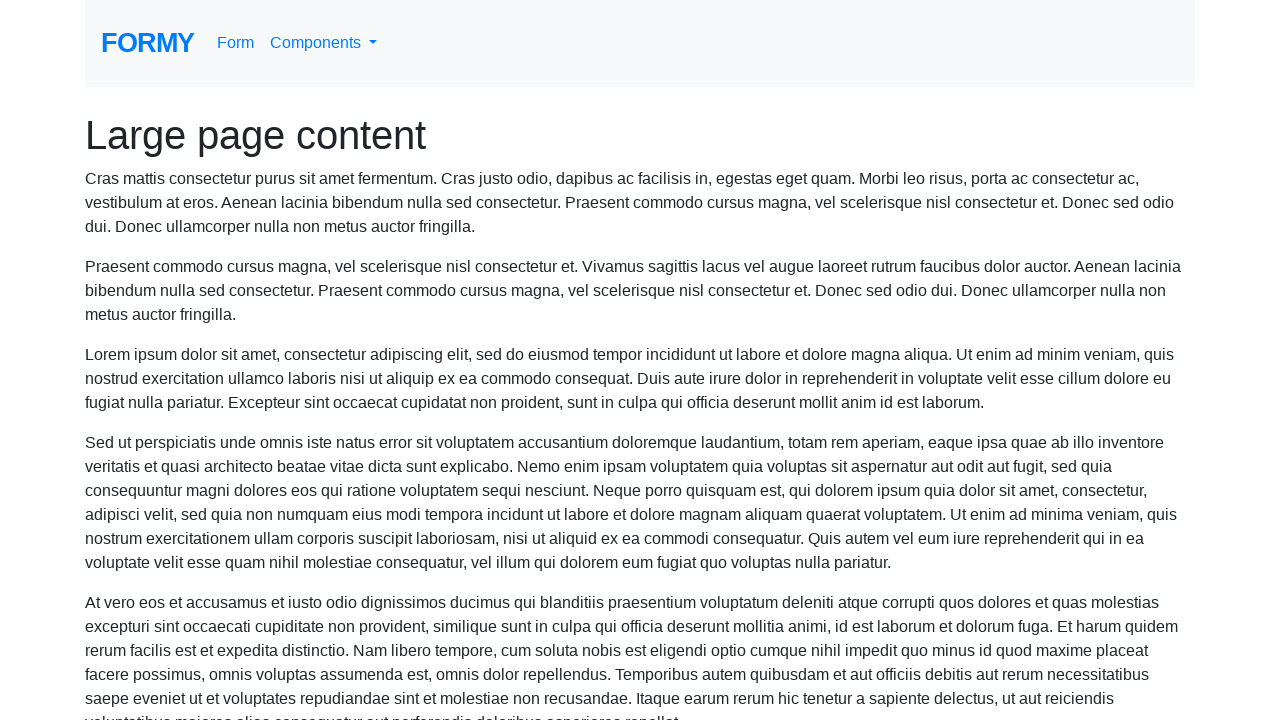

Clicked on the name field at (355, 685) on #name
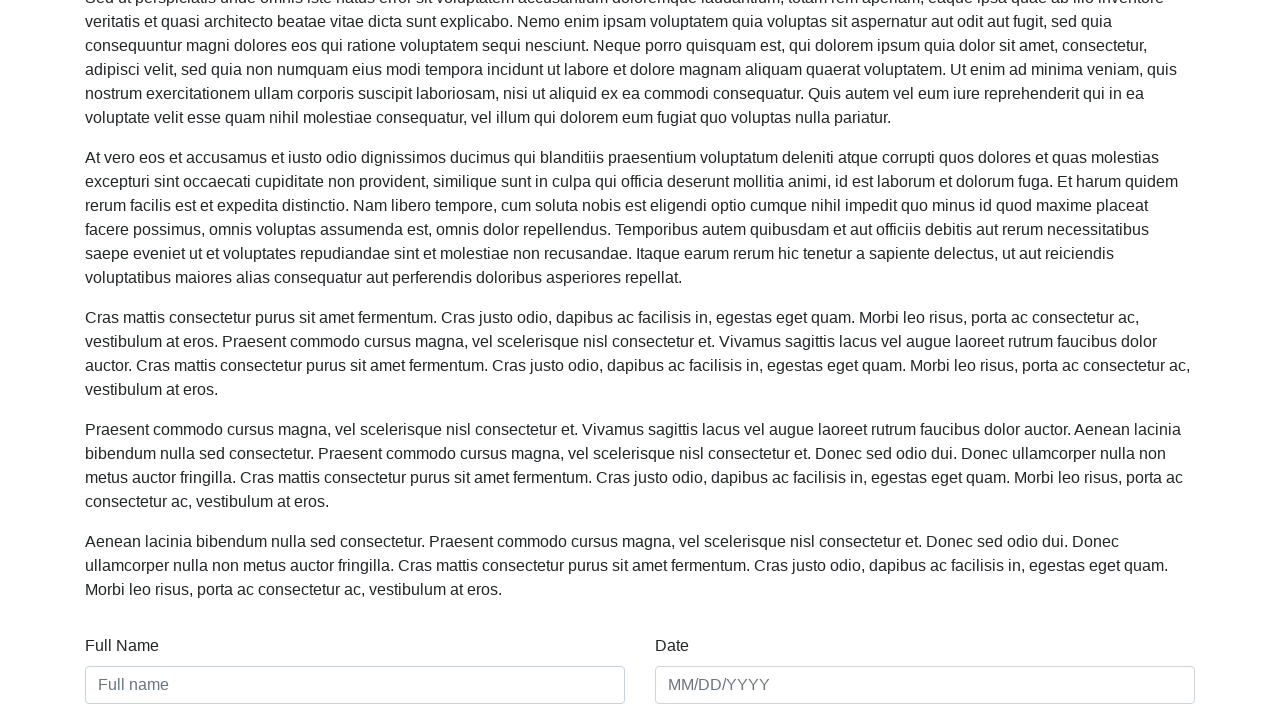

Filled name field with 'John Smith' on #name
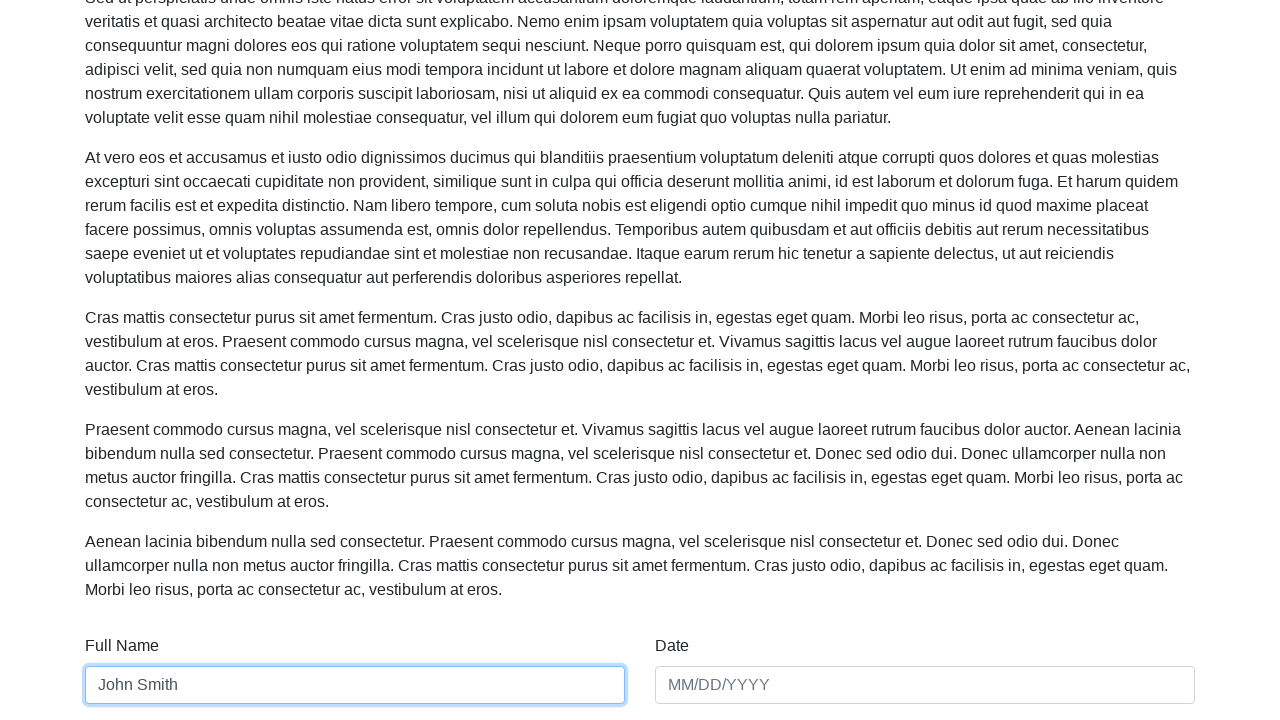

Clicked on the date field at (925, 685) on #date
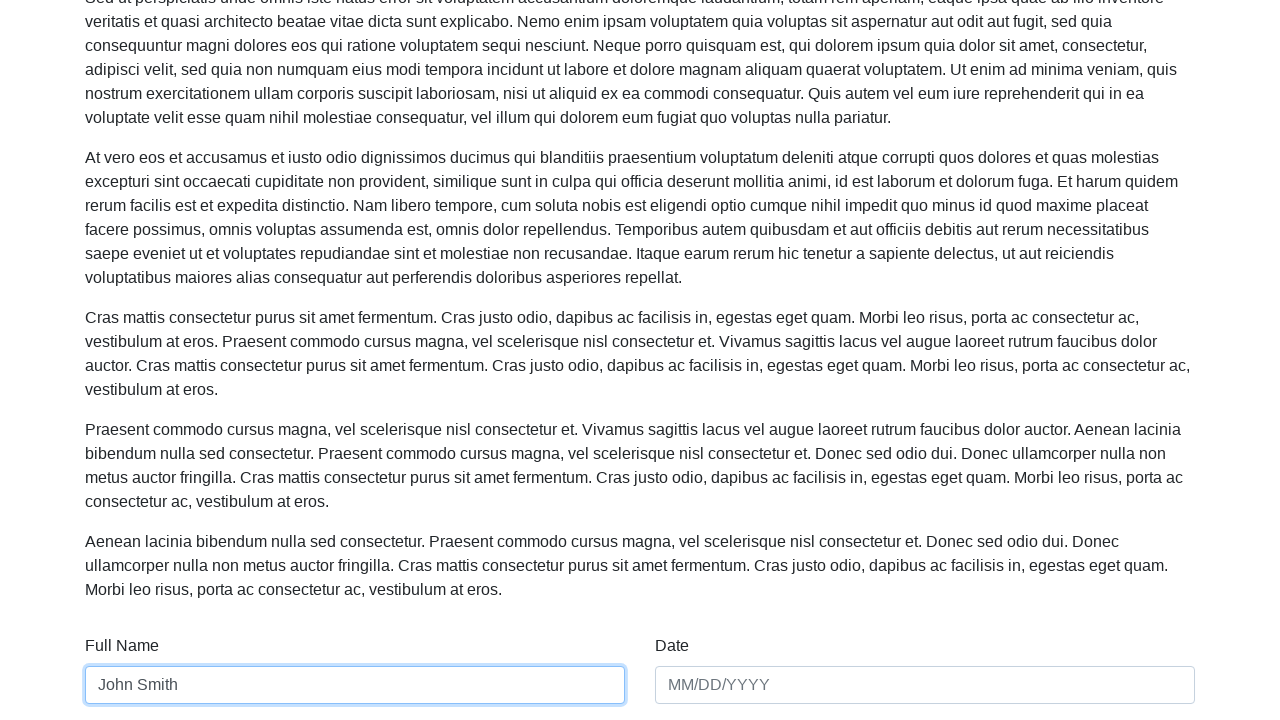

Filled date field with '28/09/2021' on #date
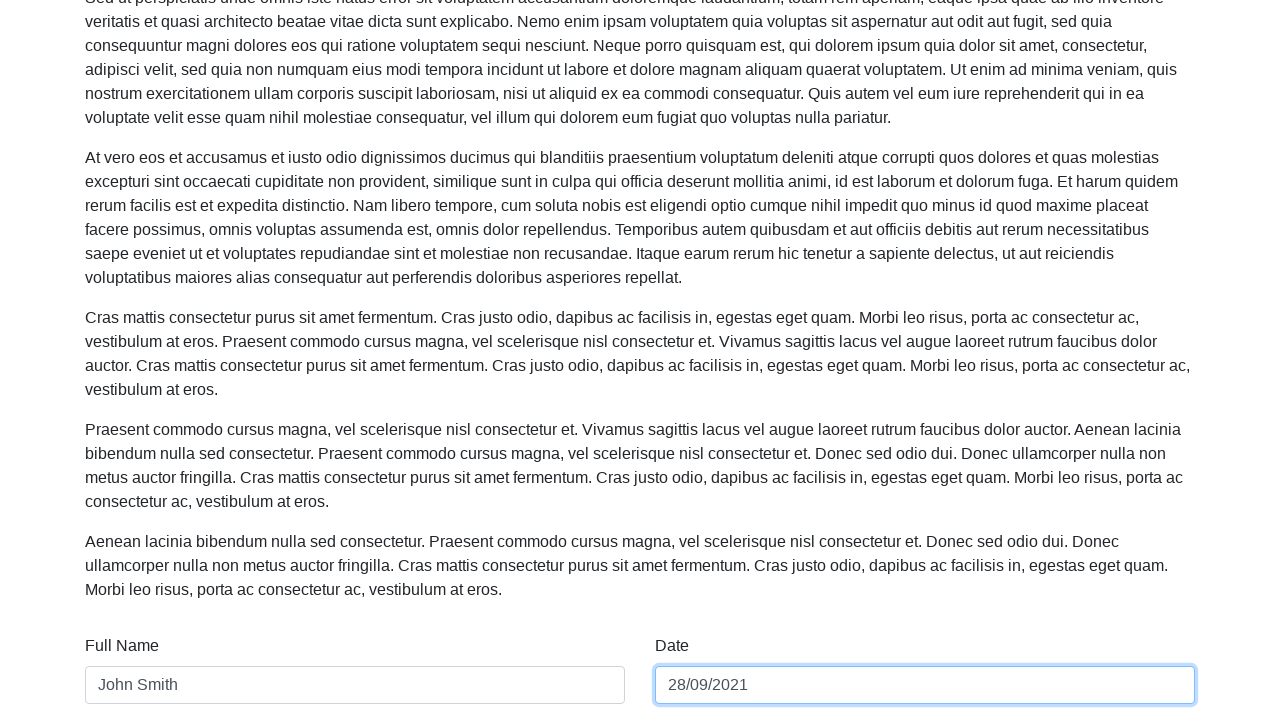

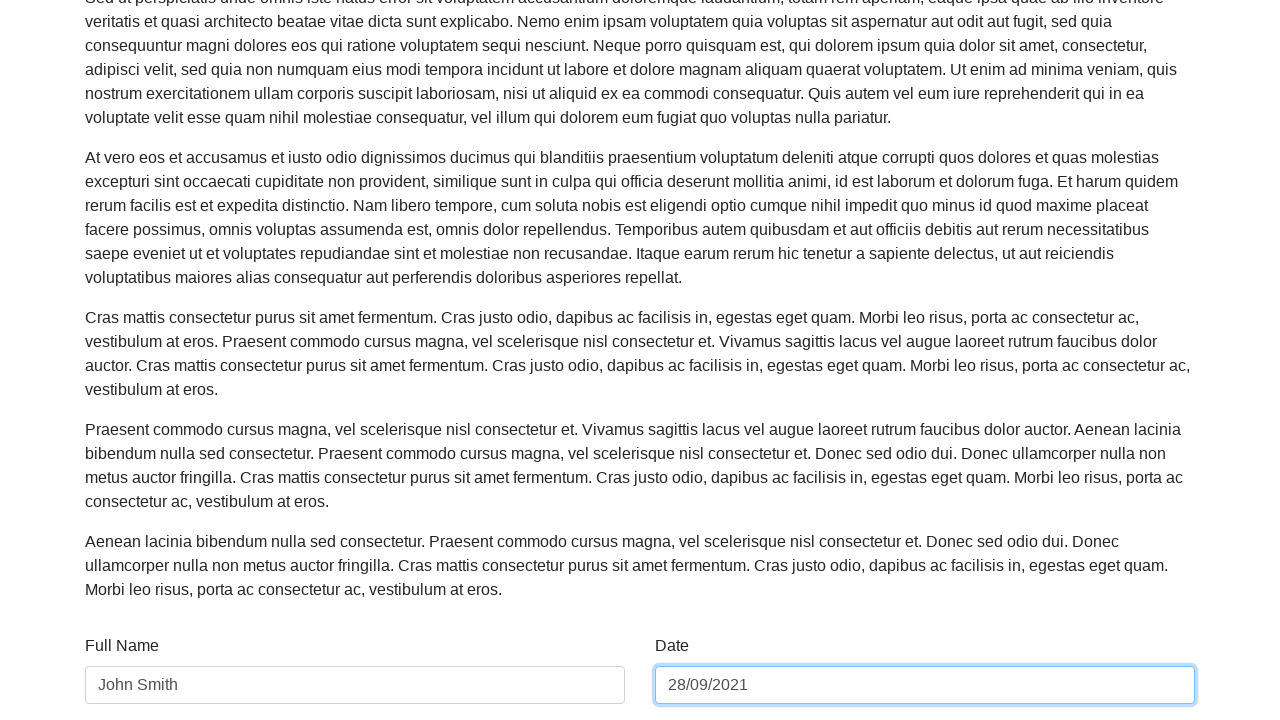